Tests GitHub search functionality by clicking the search placeholder, typing a query, and viewing search results

Starting URL: https://github.com/

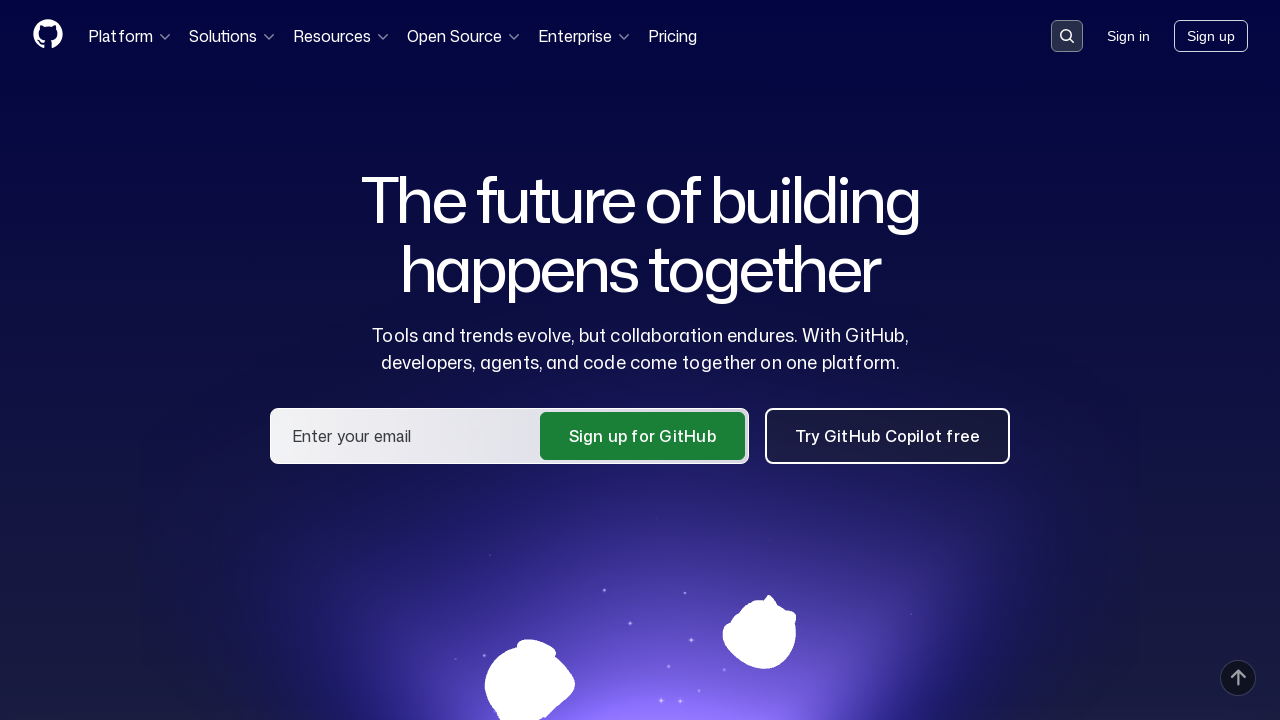

Set viewport size to 1280x800
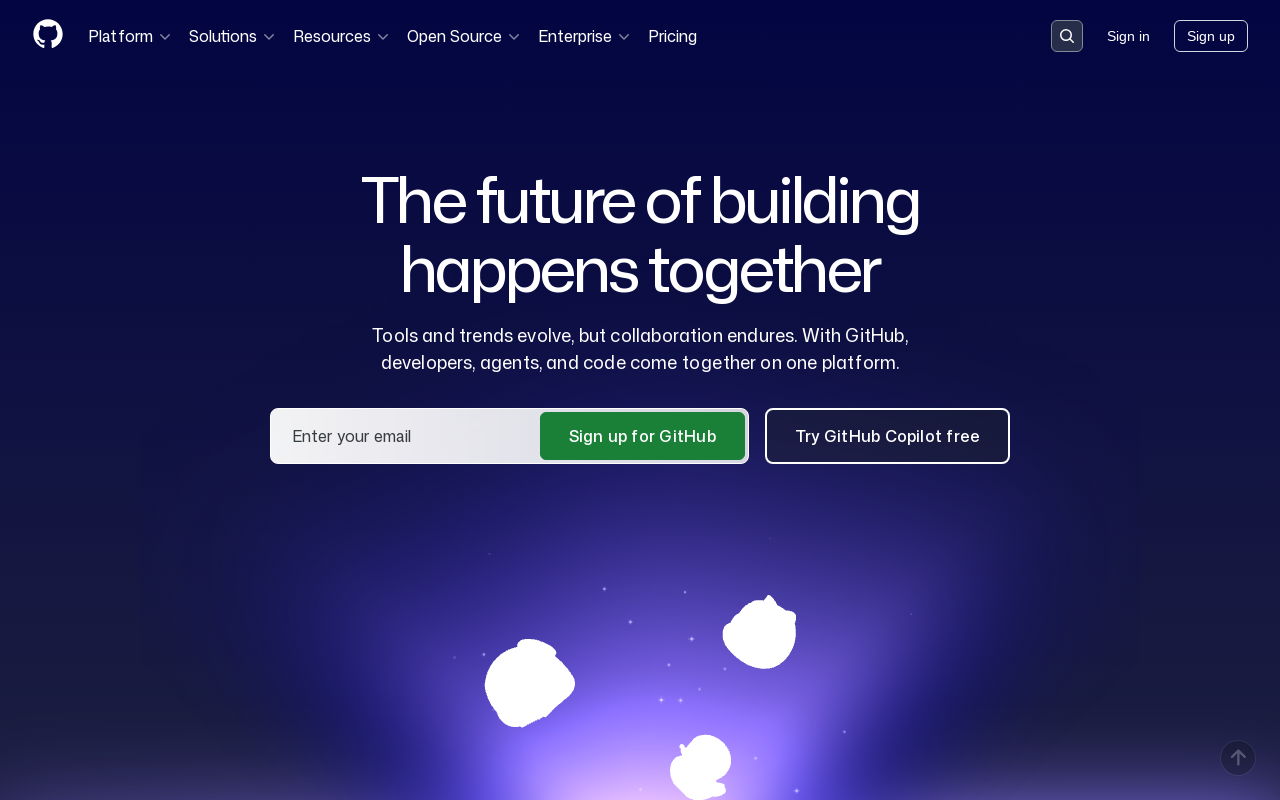

Clicked on search placeholder at (1067, 36) on internal:attr=[placeholder="Search or jump to..."i]
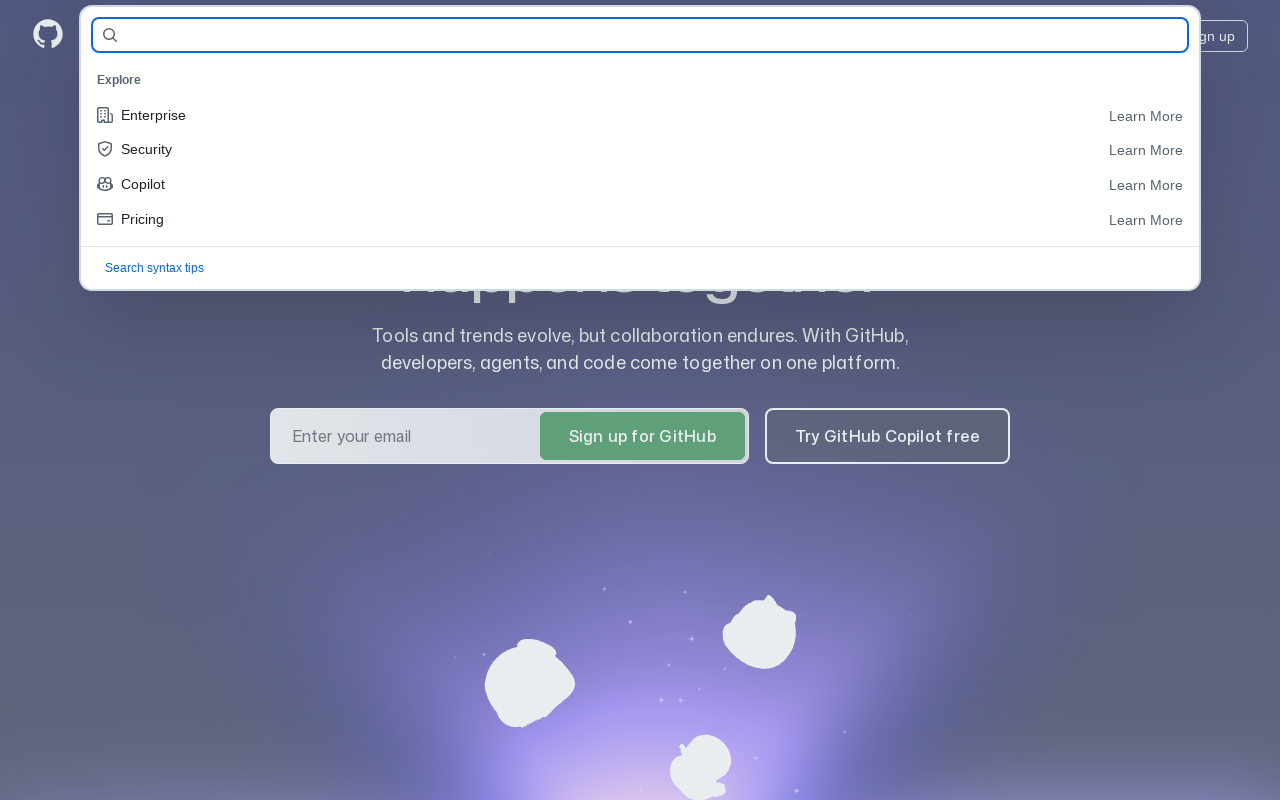

Clicked on search input field at (656, 36) on input[name="query-builder-test"]
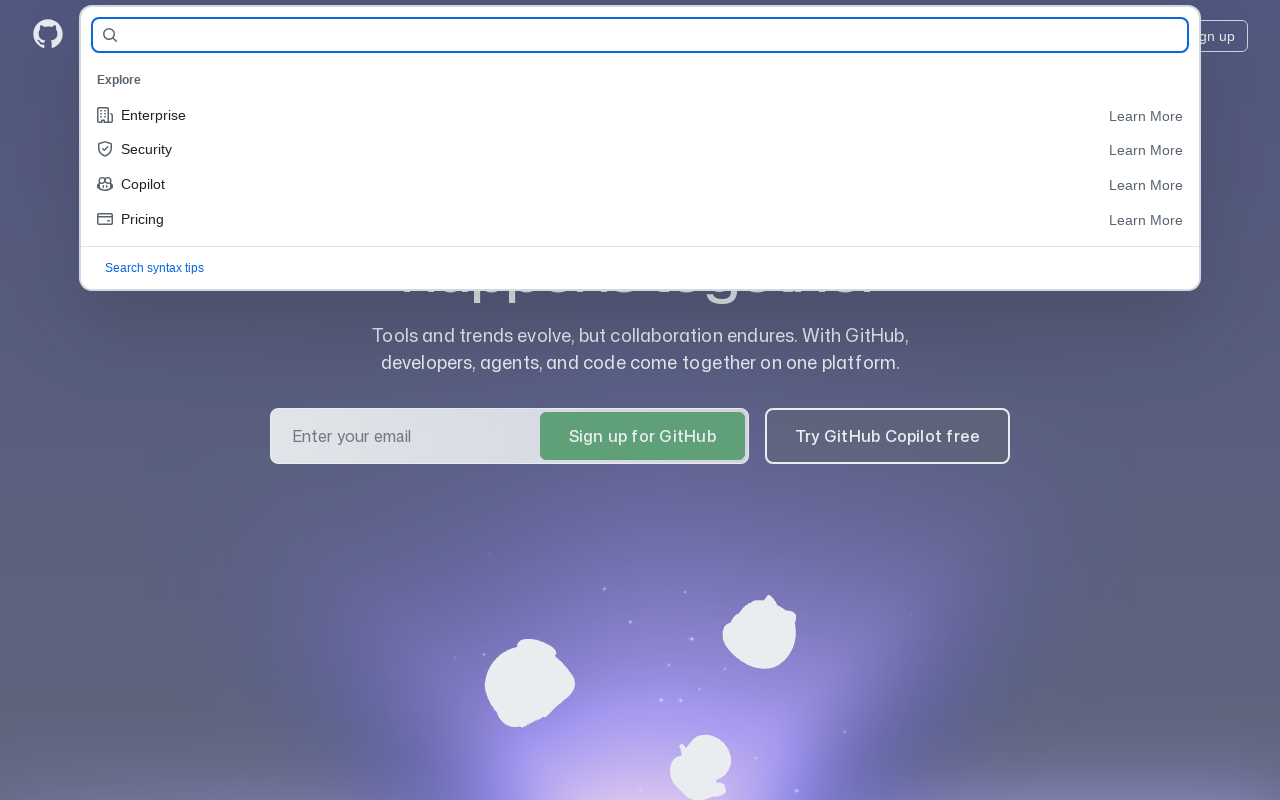

Typed 'playwright' in search field
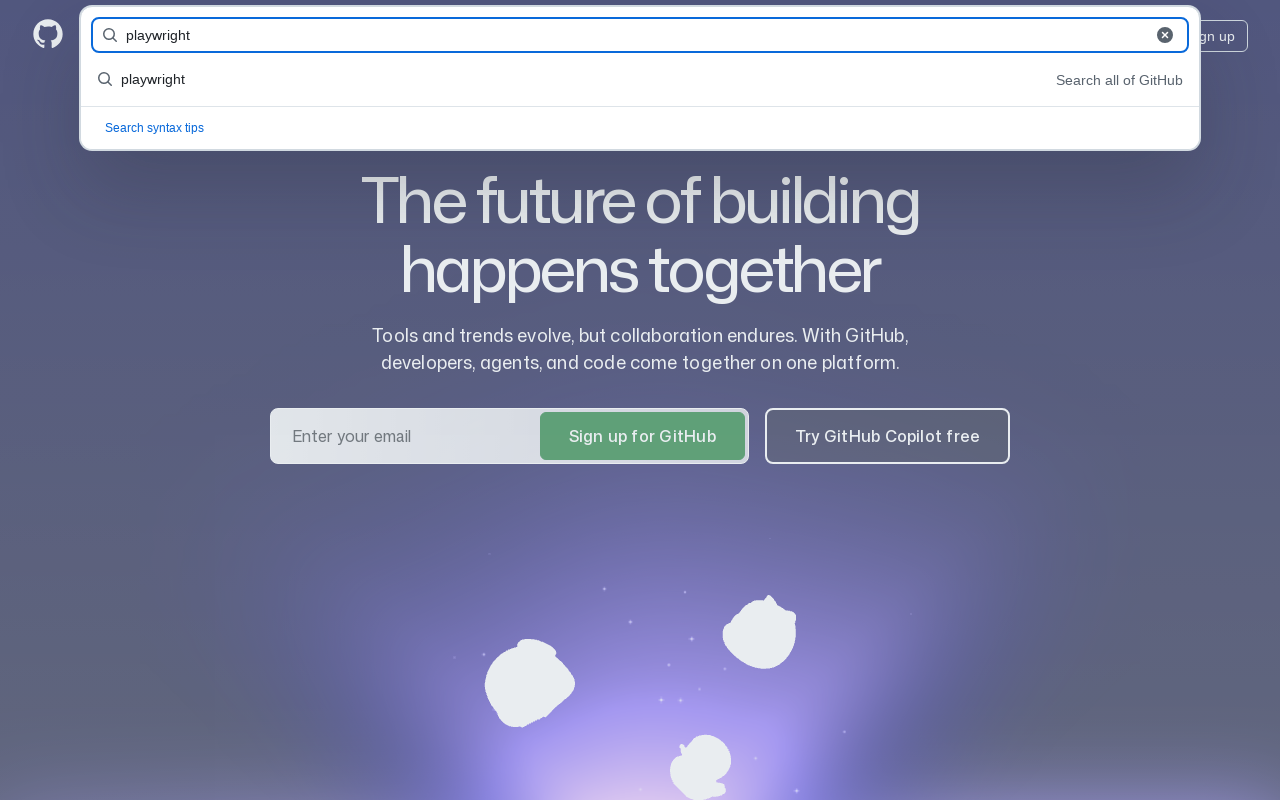

Pressed Enter to submit search query
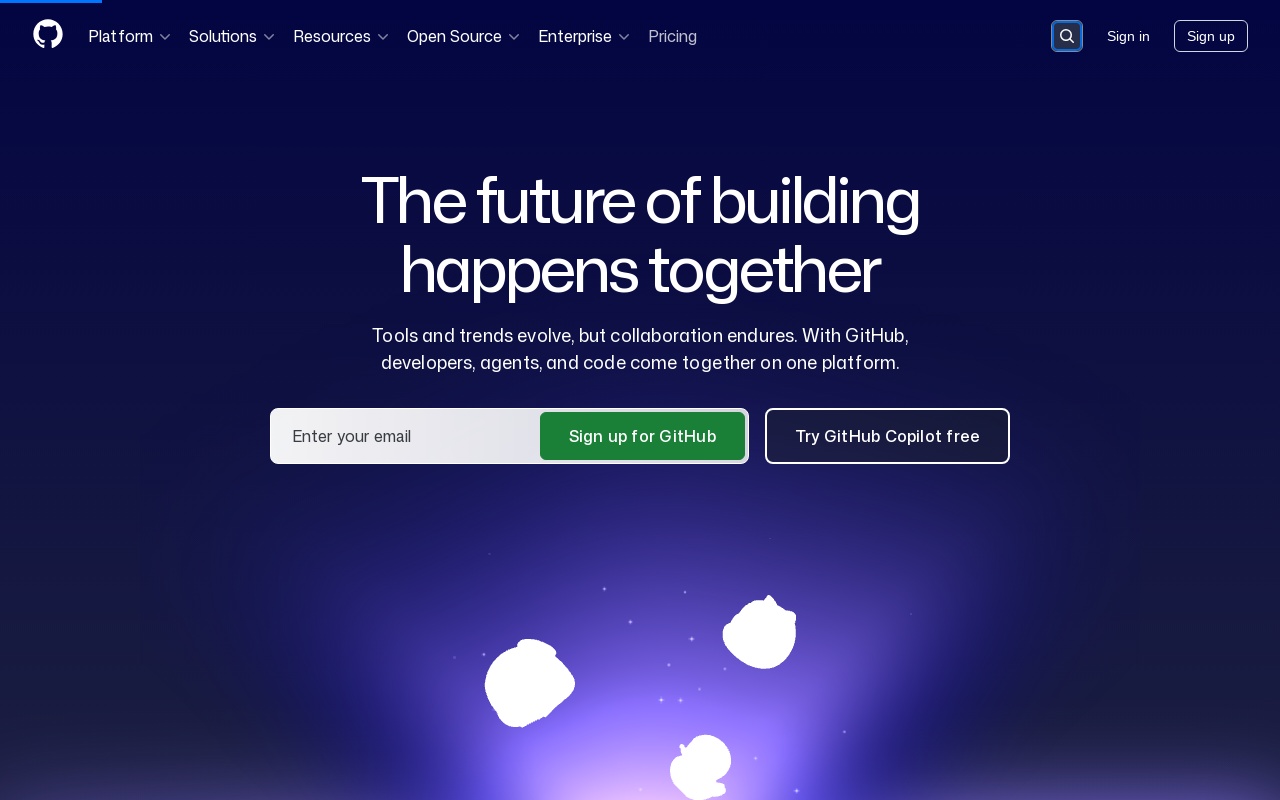

Waited for network idle state
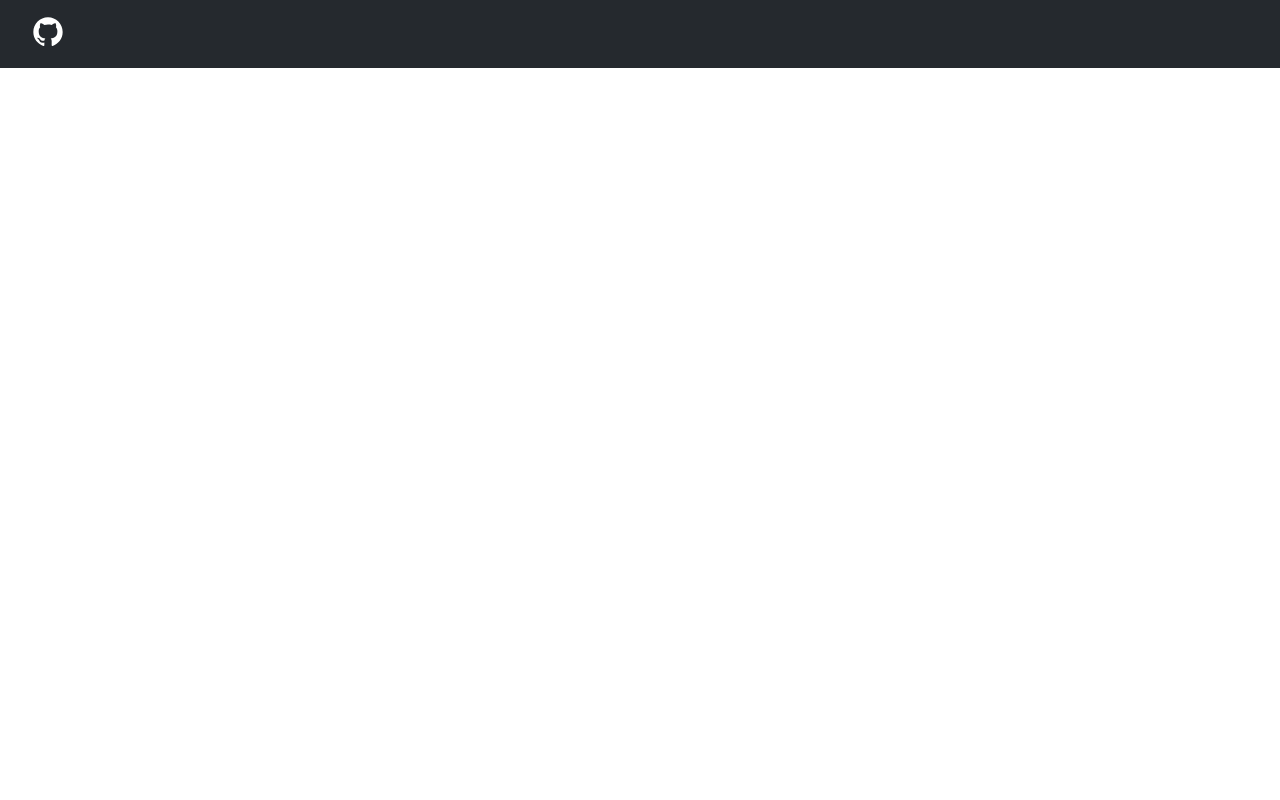

GitHub search results loaded and visible
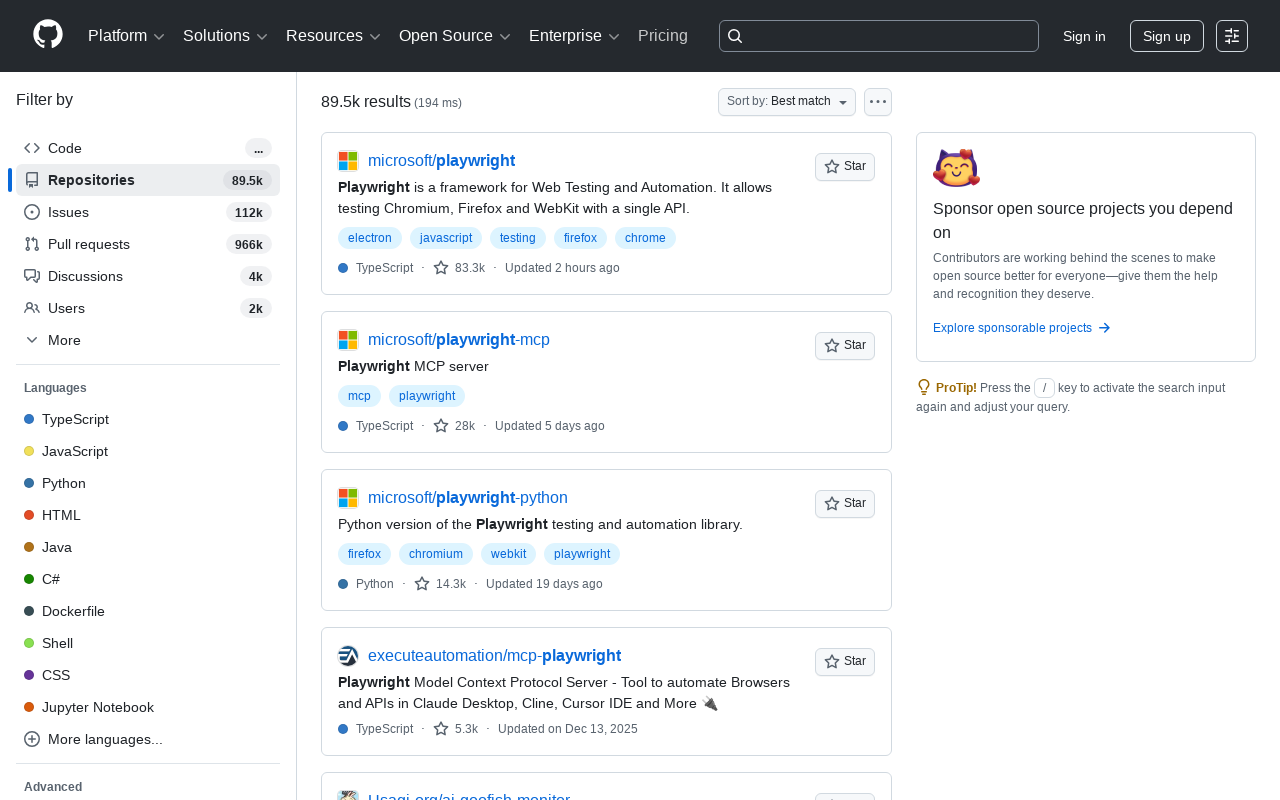

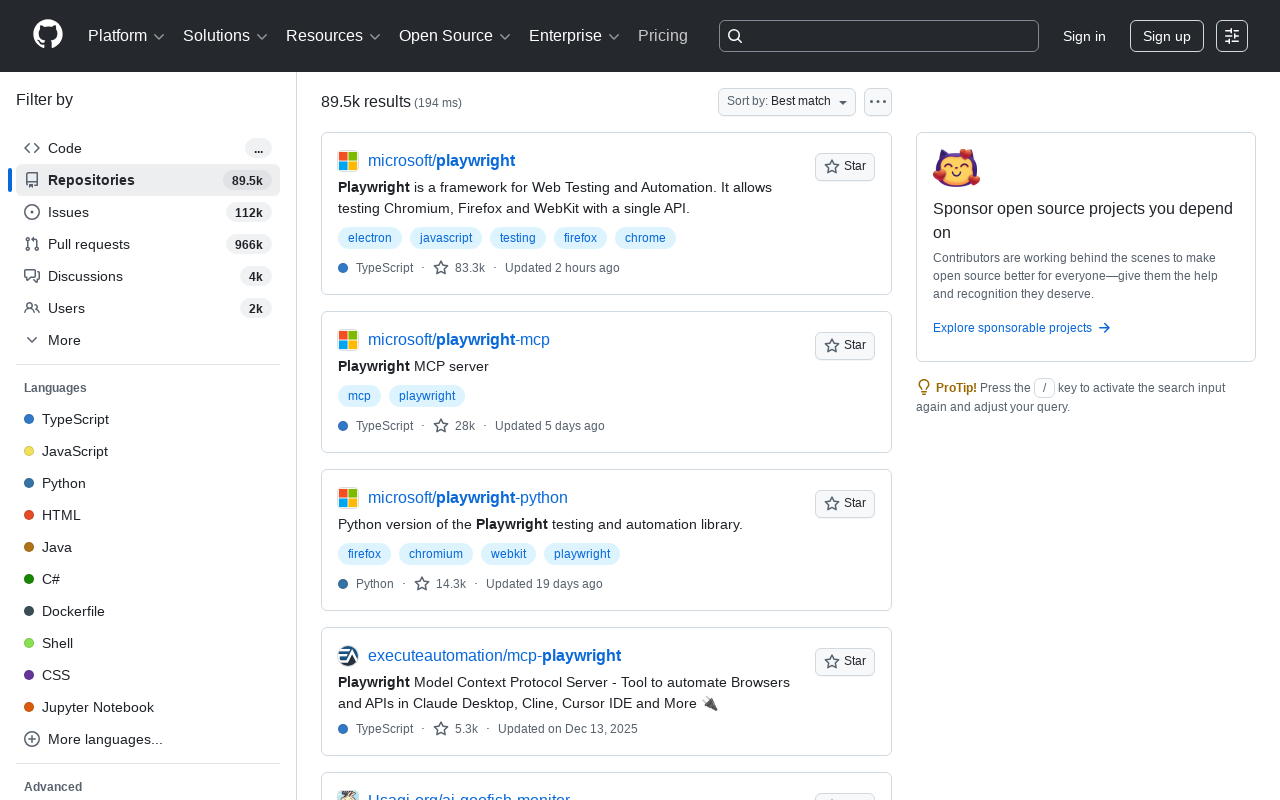